Navigates to a page with many elements and highlights a specific element by temporarily changing its border style to a red dashed line.

Starting URL: http://the-internet.herokuapp.com/large

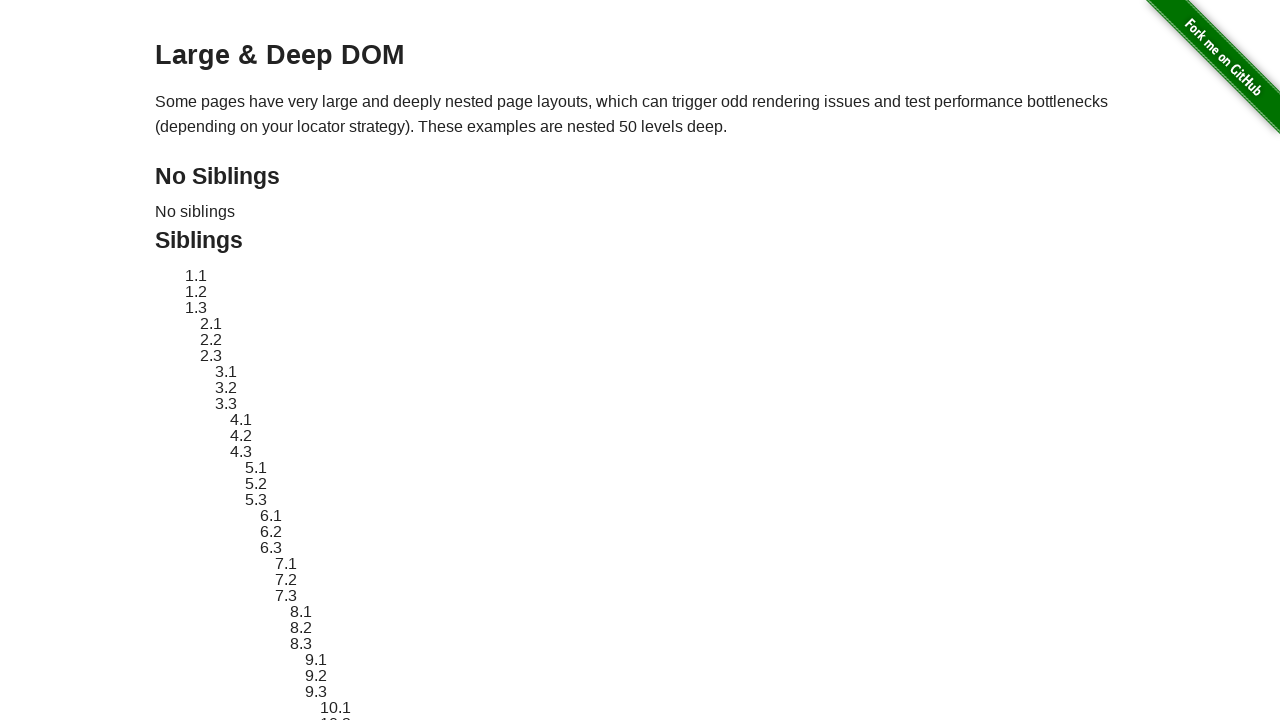

Navigated to the large page with many elements
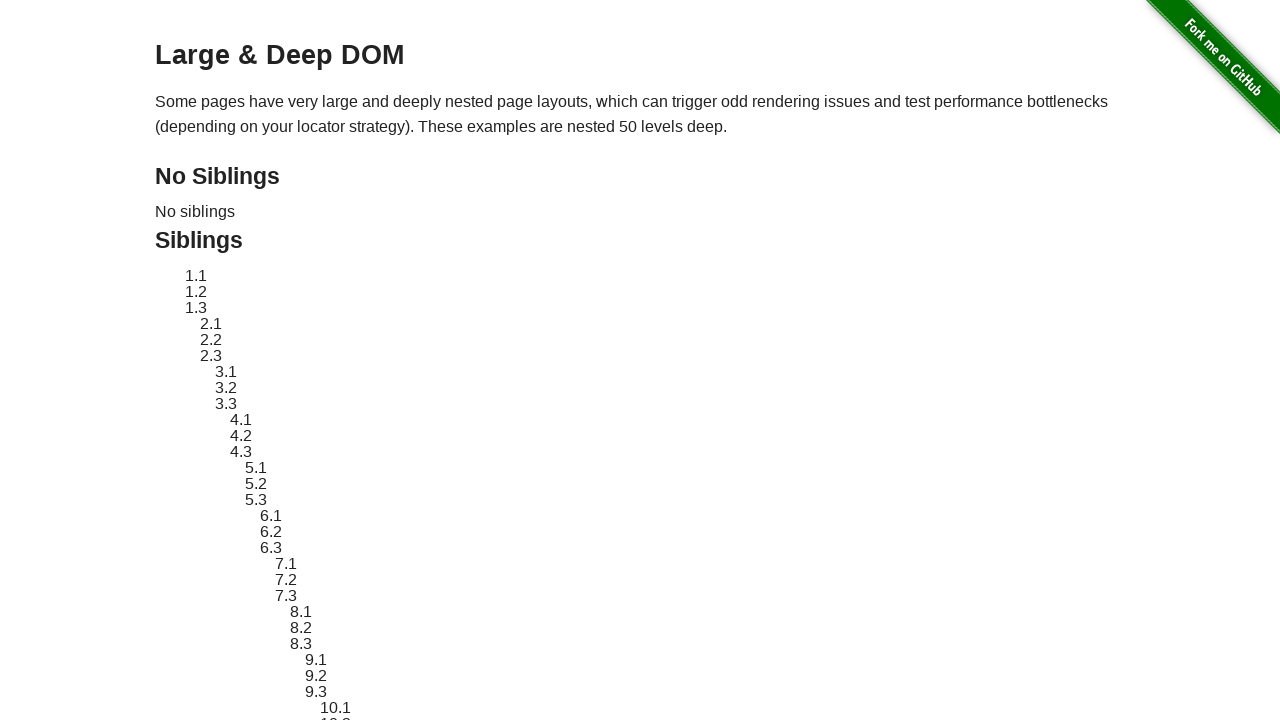

Located target element with ID 'sibling-2.3'
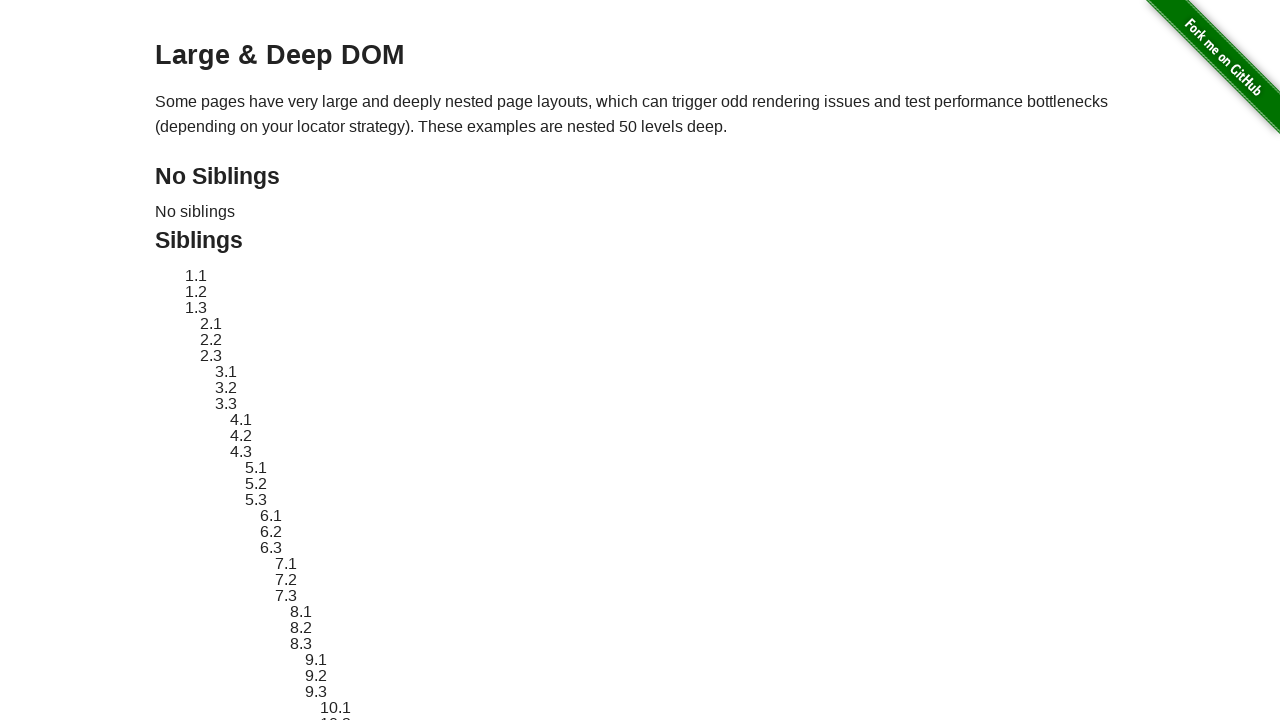

Retrieved original style attribute
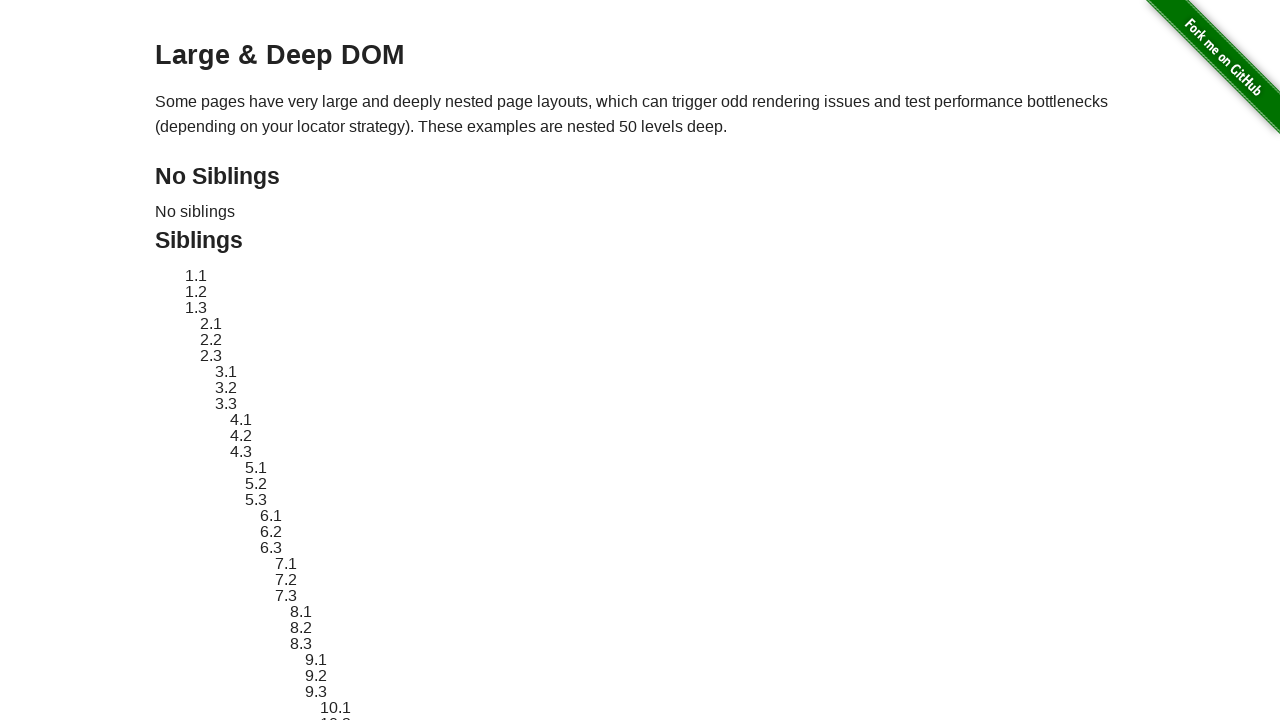

Applied red dashed border highlight to target element
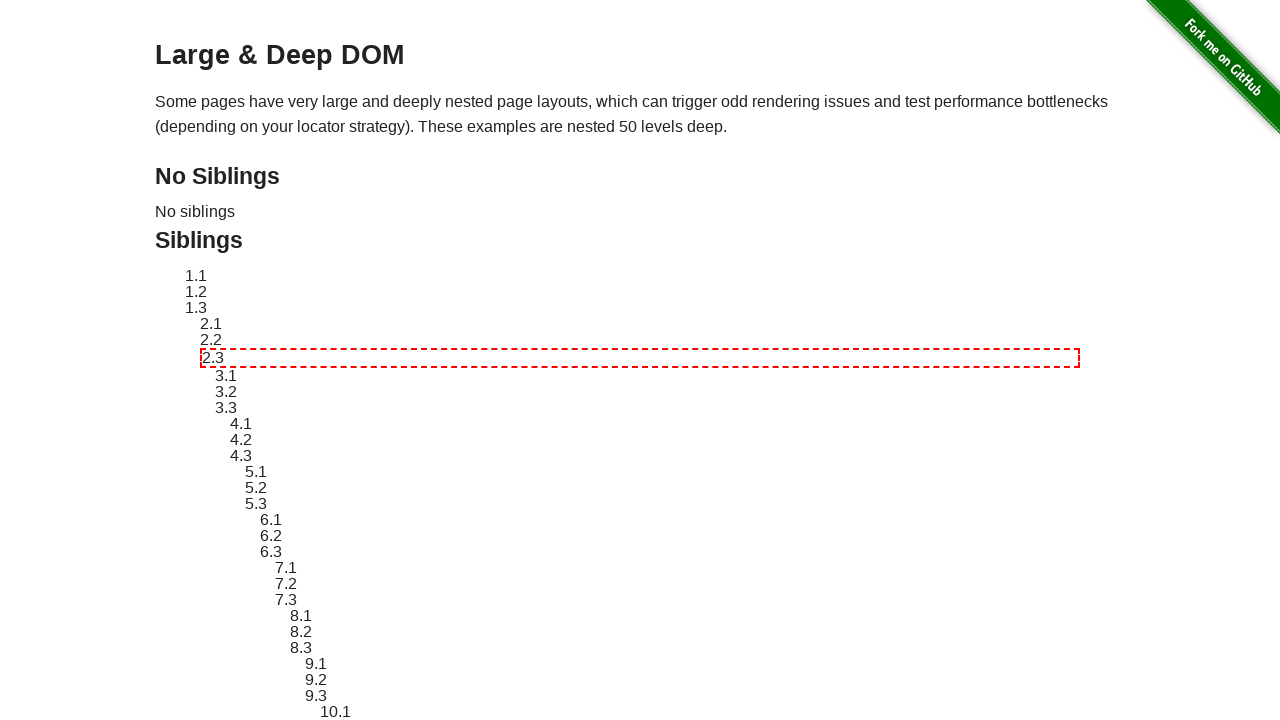

Waited 2 seconds to view the highlight effect
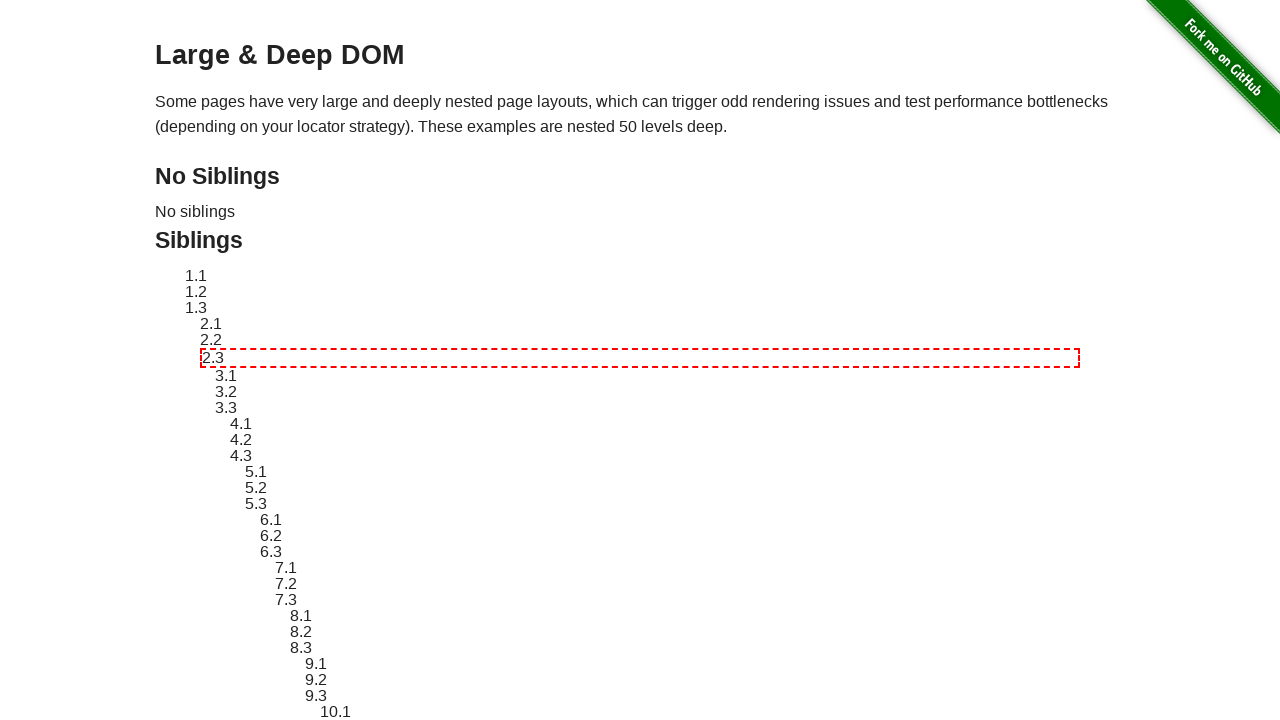

Reverted target element to original style
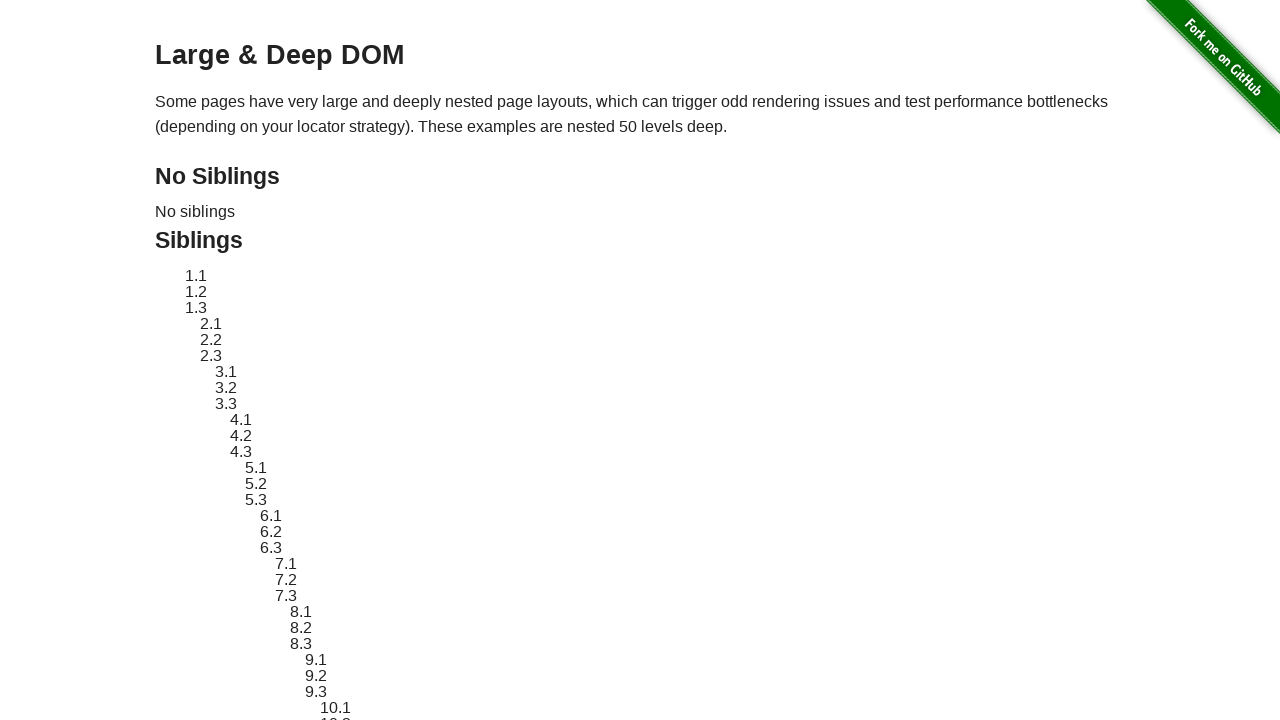

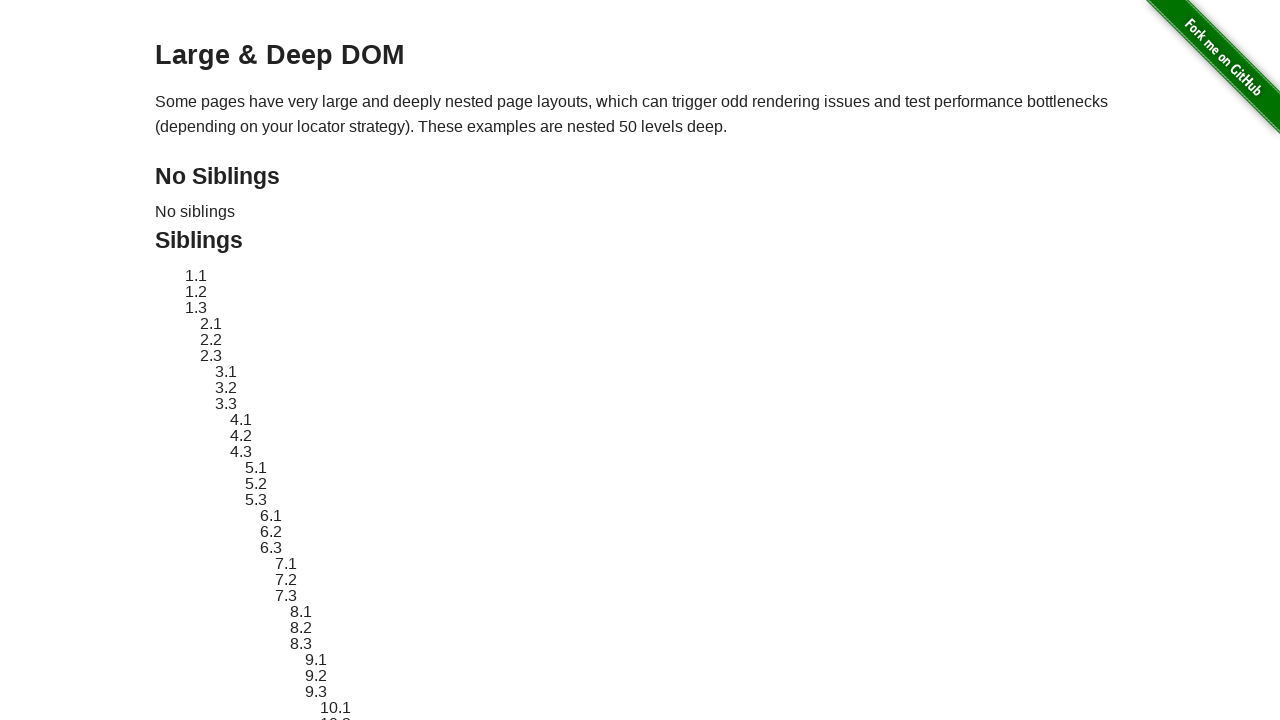